Verifies that the Cart button in the header displays the correct text "Cart"

Starting URL: https://www.demoblaze.com/index.html

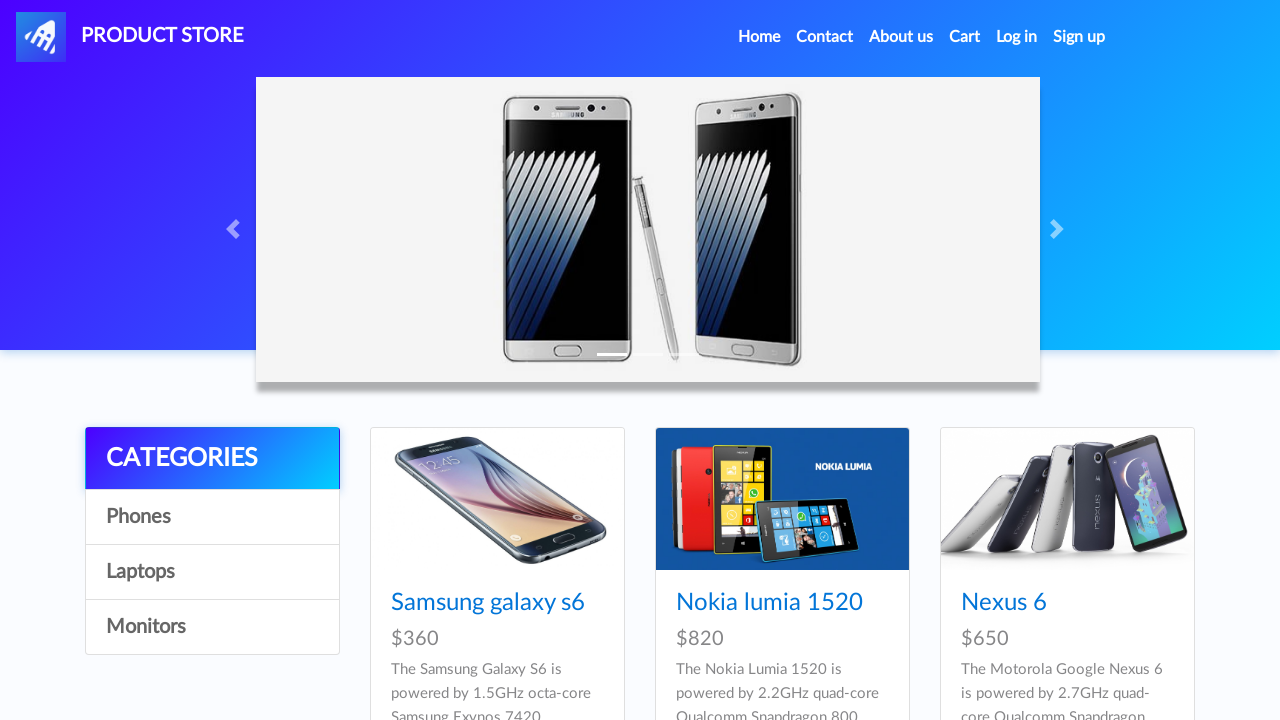

Navigated to https://www.demoblaze.com/index.html
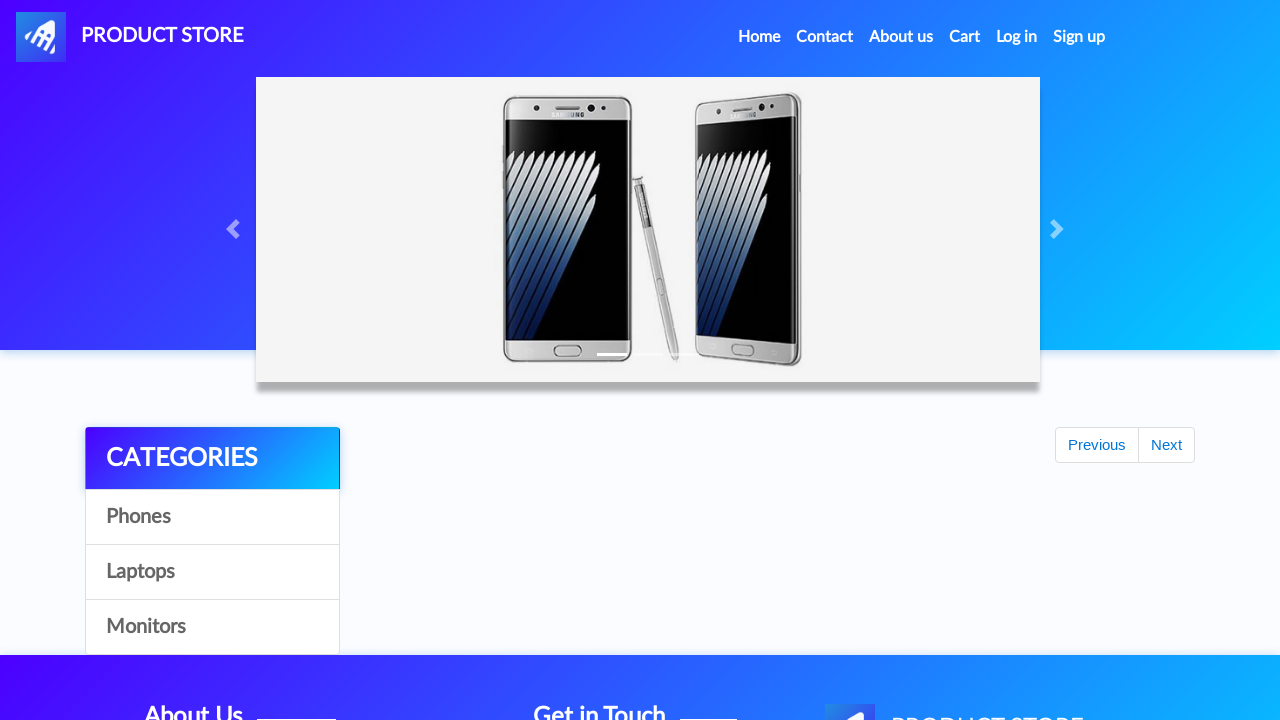

Located Cart button in header navigation
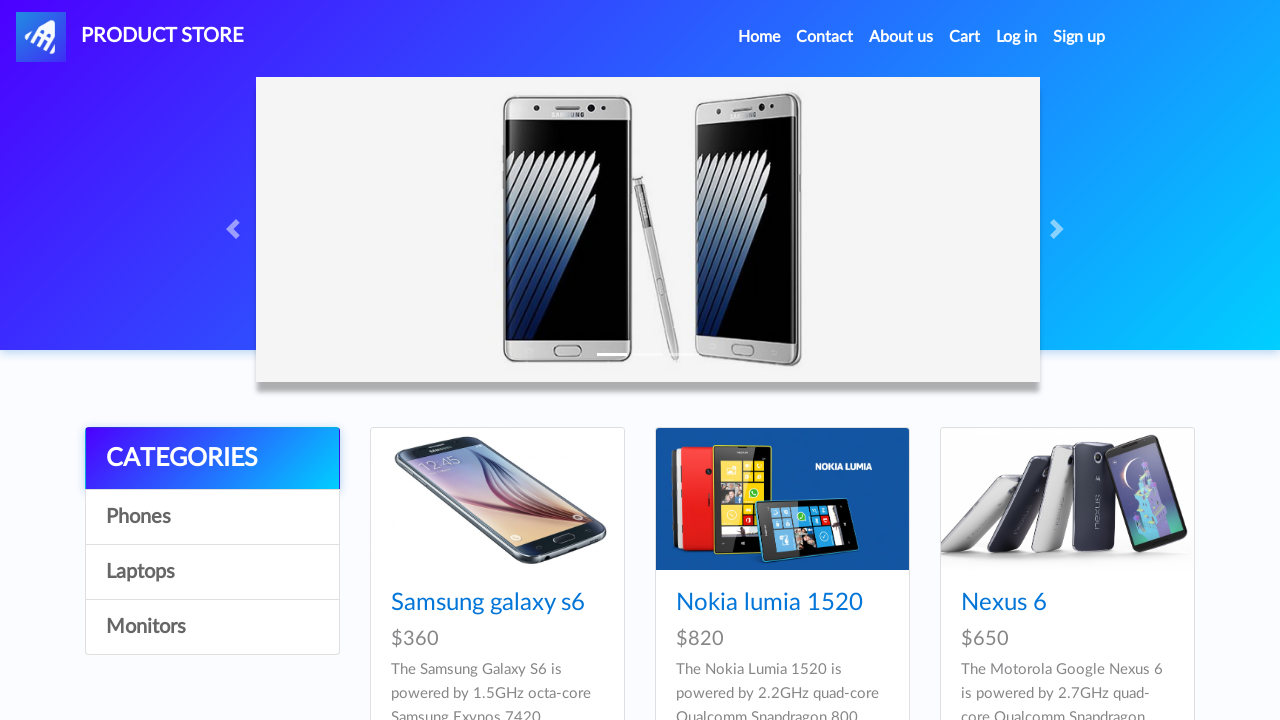

Verified that Cart button displays correct text 'Cart'
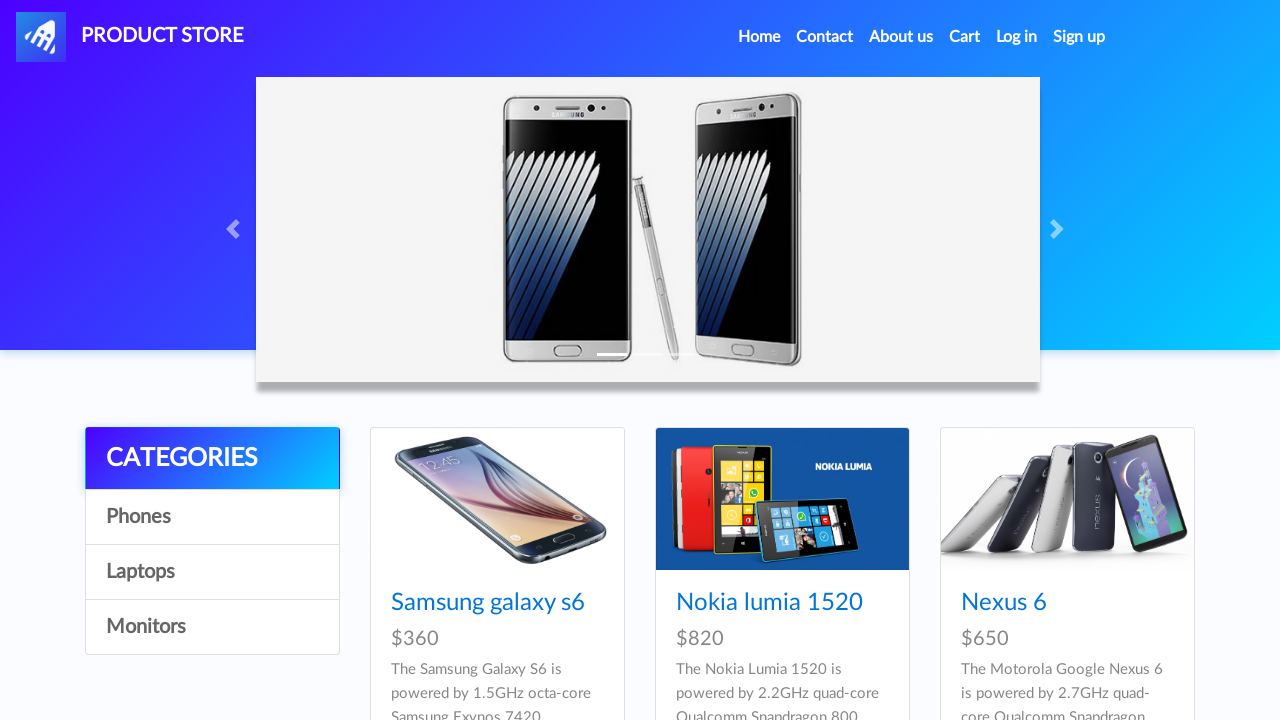

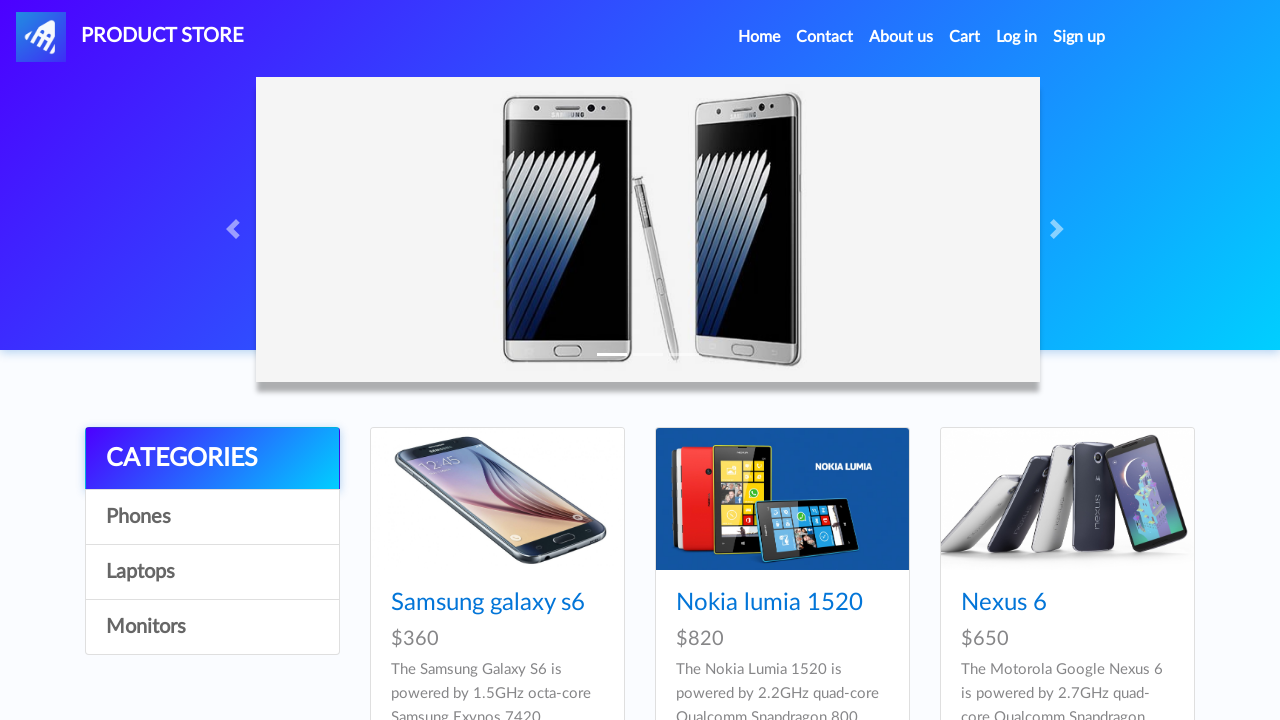